Tests the search functionality on the PROS lab website by clicking the search toggle, entering a search query, and verifying results contain the expected text

Starting URL: https://pros.unicam.it/

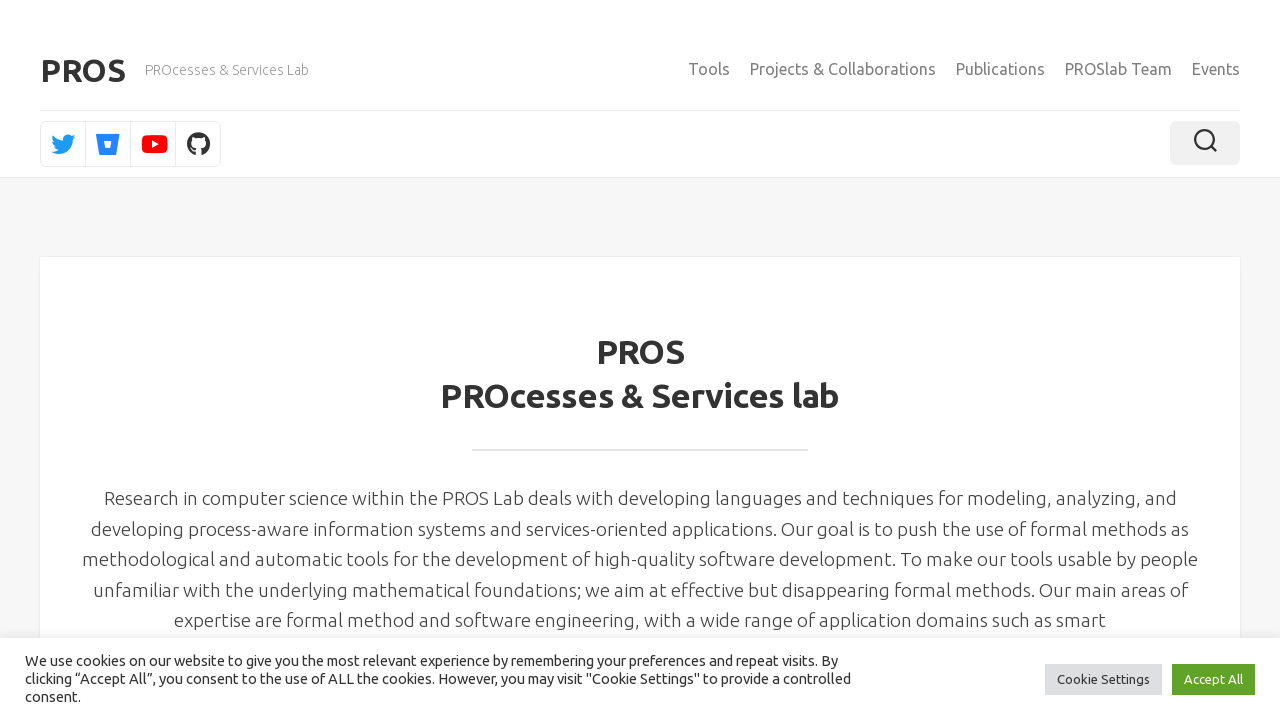

Clicked search toggle button to open search interface at (1205, 143) on .toggle-search
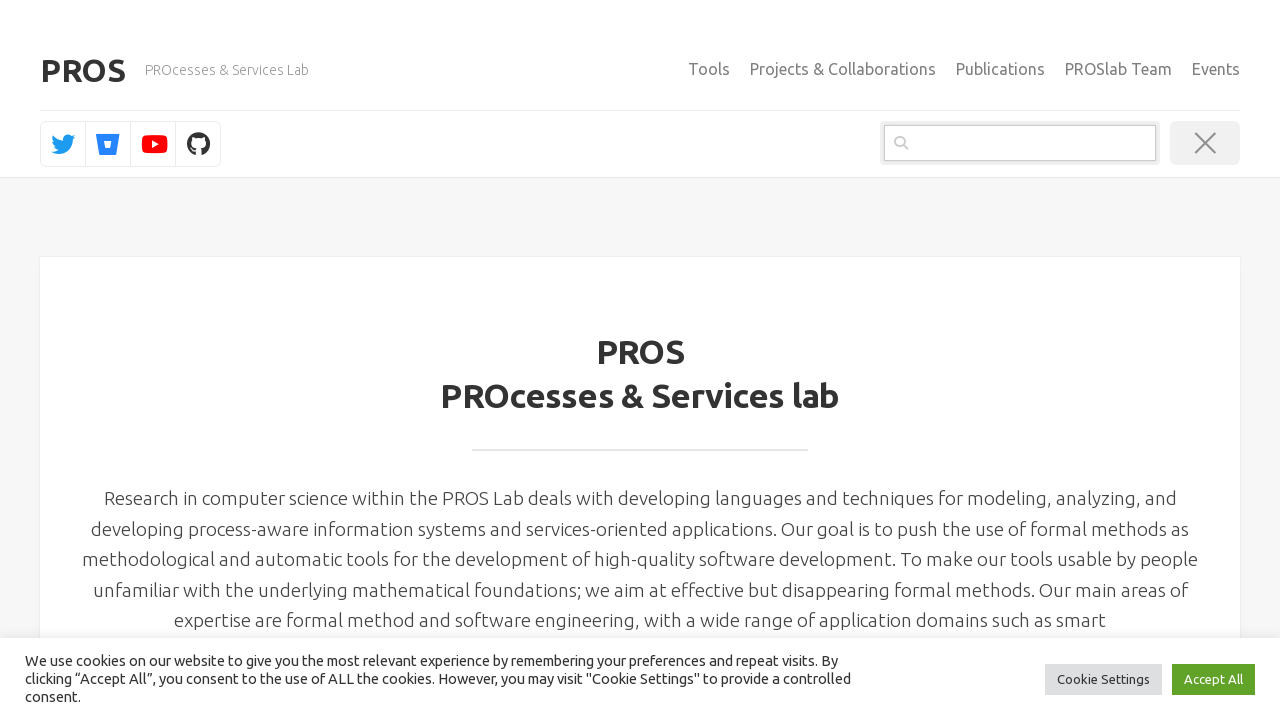

Clicked on search input field at (1020, 143) on .search
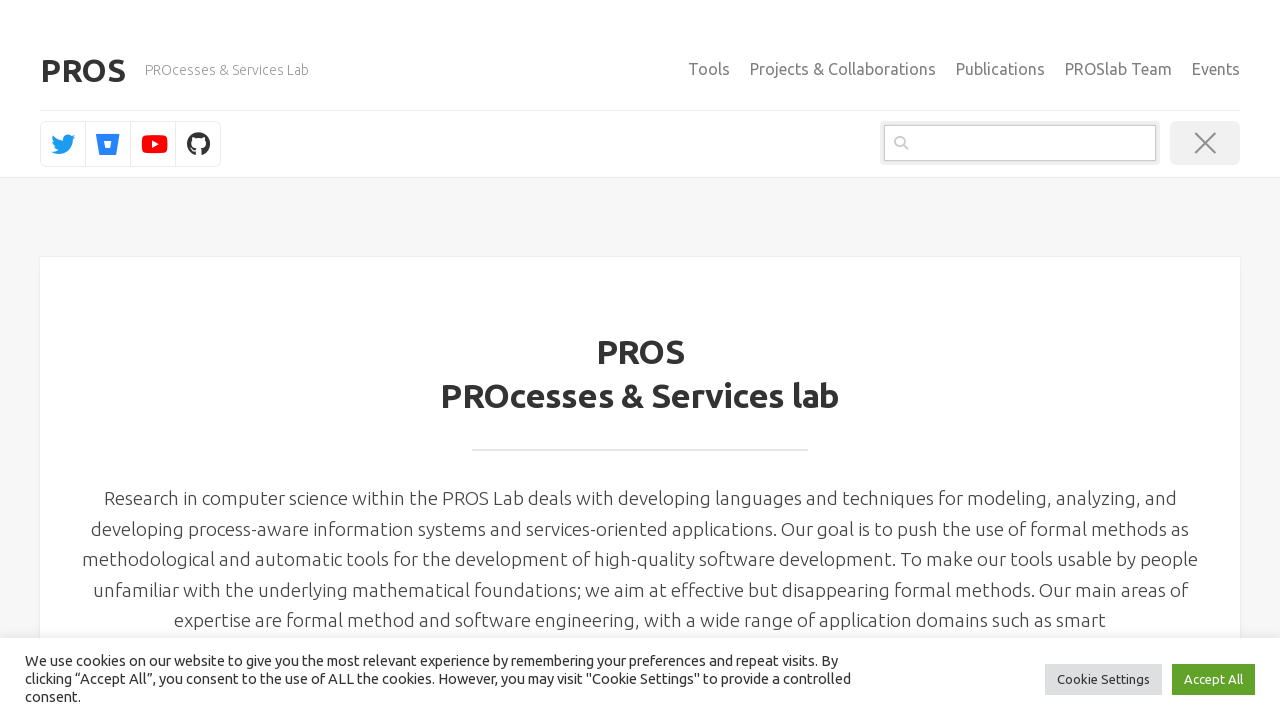

Entered search query 'Digital Twin' in search field on .search
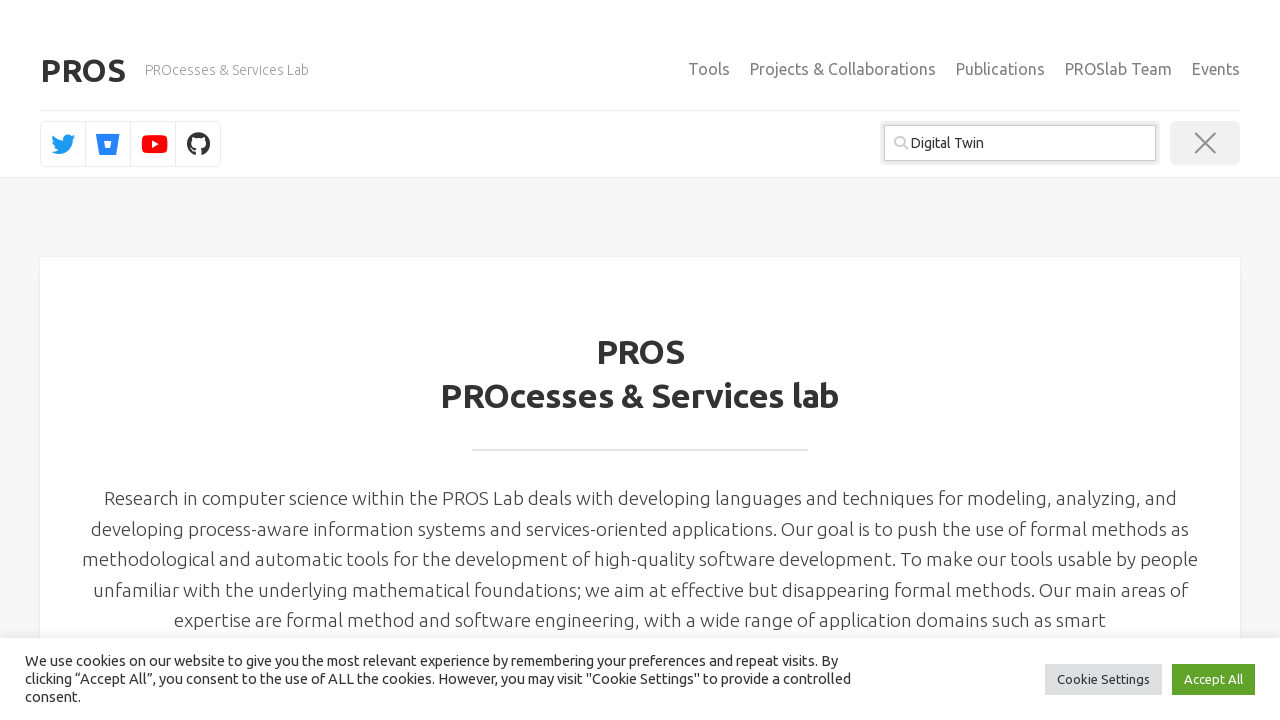

Pressed Enter to submit search query on .search
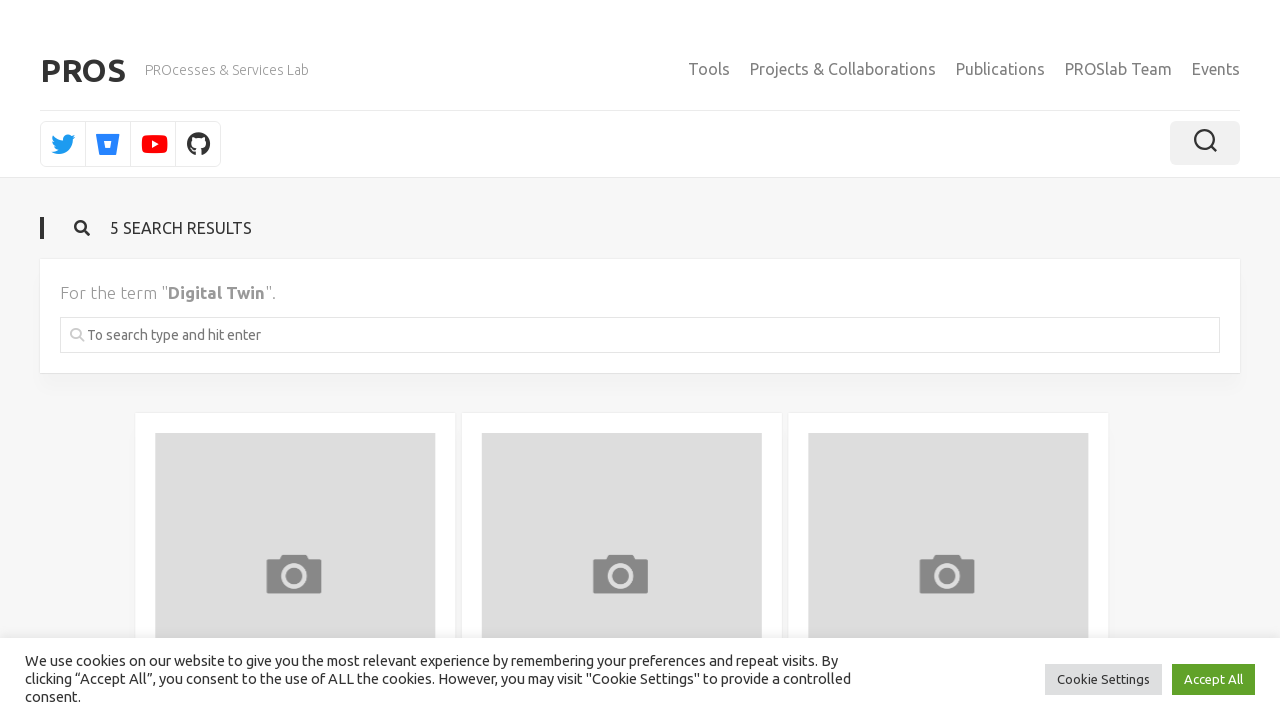

Waited for search results page to load completely
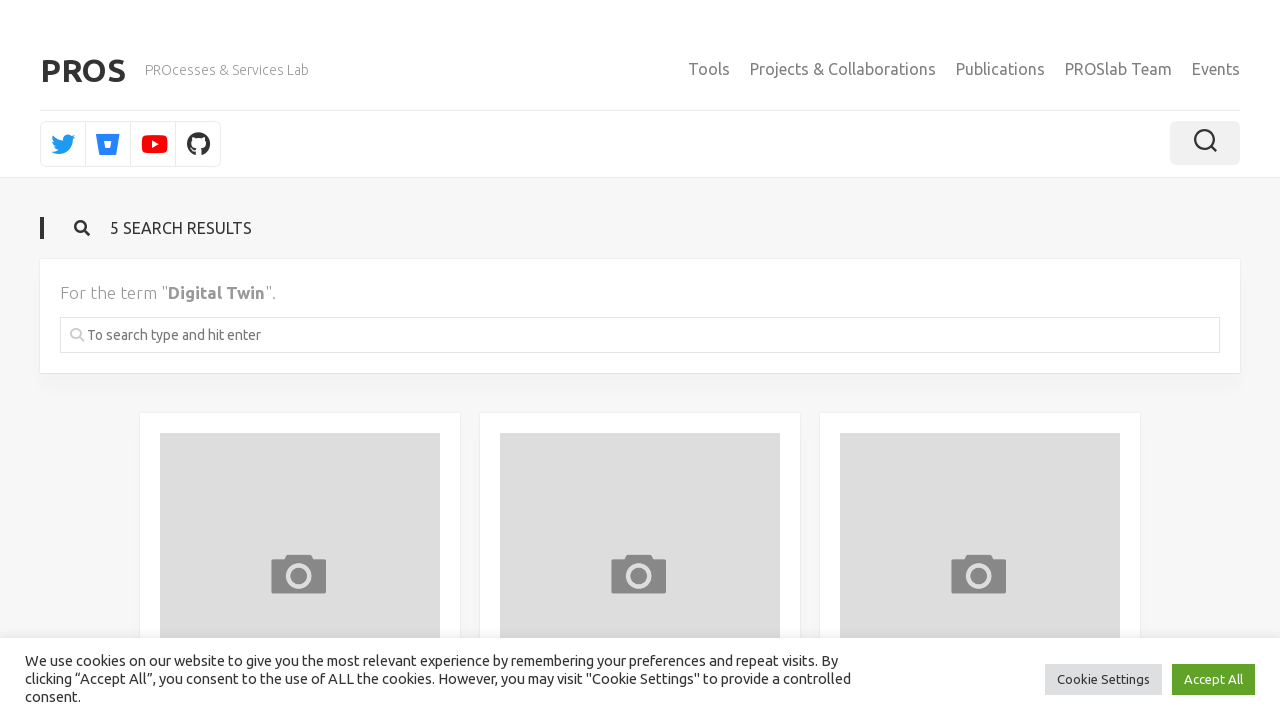

Verified that 'Digital Twin' text appears in search results
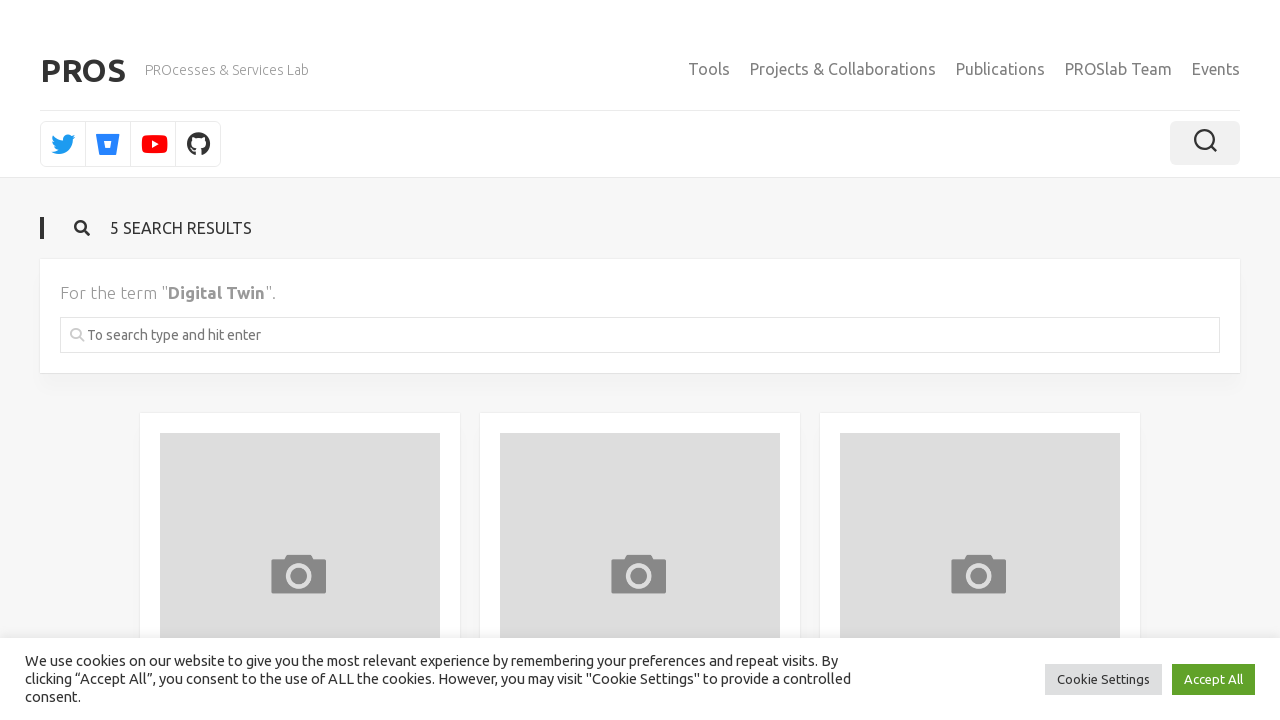

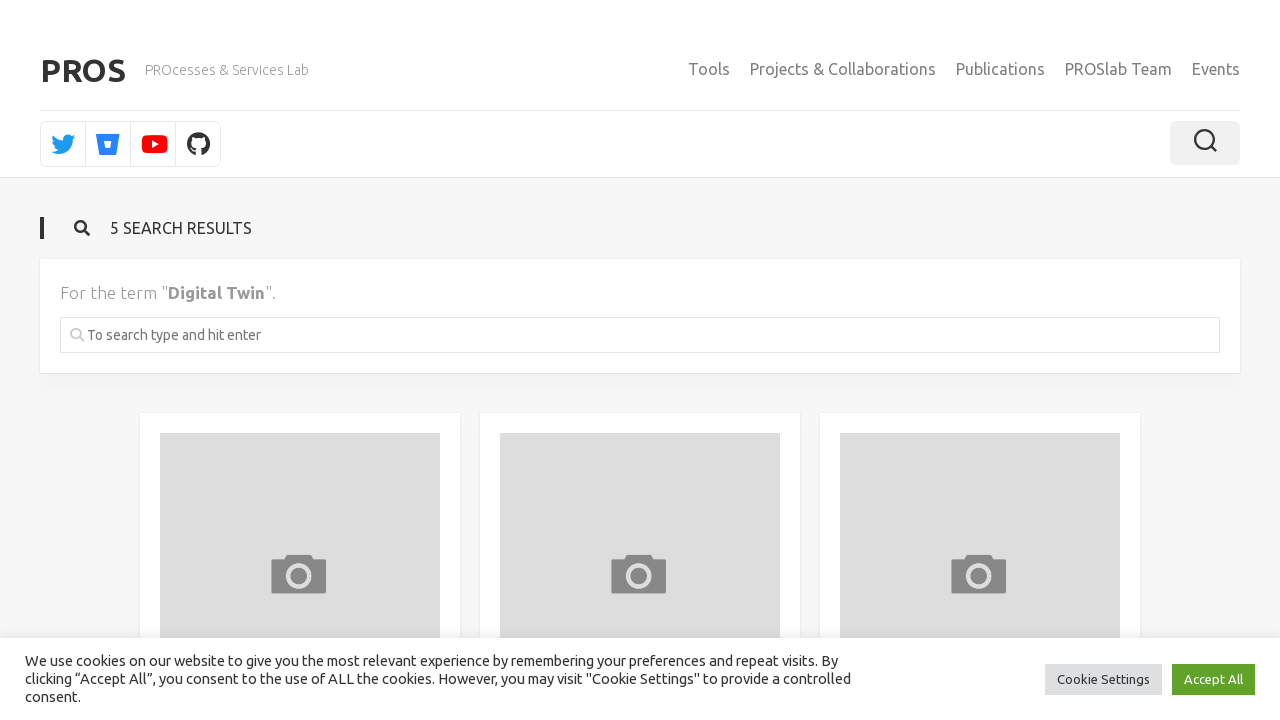